Retrieves a value from an element attribute, performs a mathematical calculation, fills the result in a form field, checks a checkbox and radio button, then submits the form

Starting URL: http://suninjuly.github.io/get_attribute.html

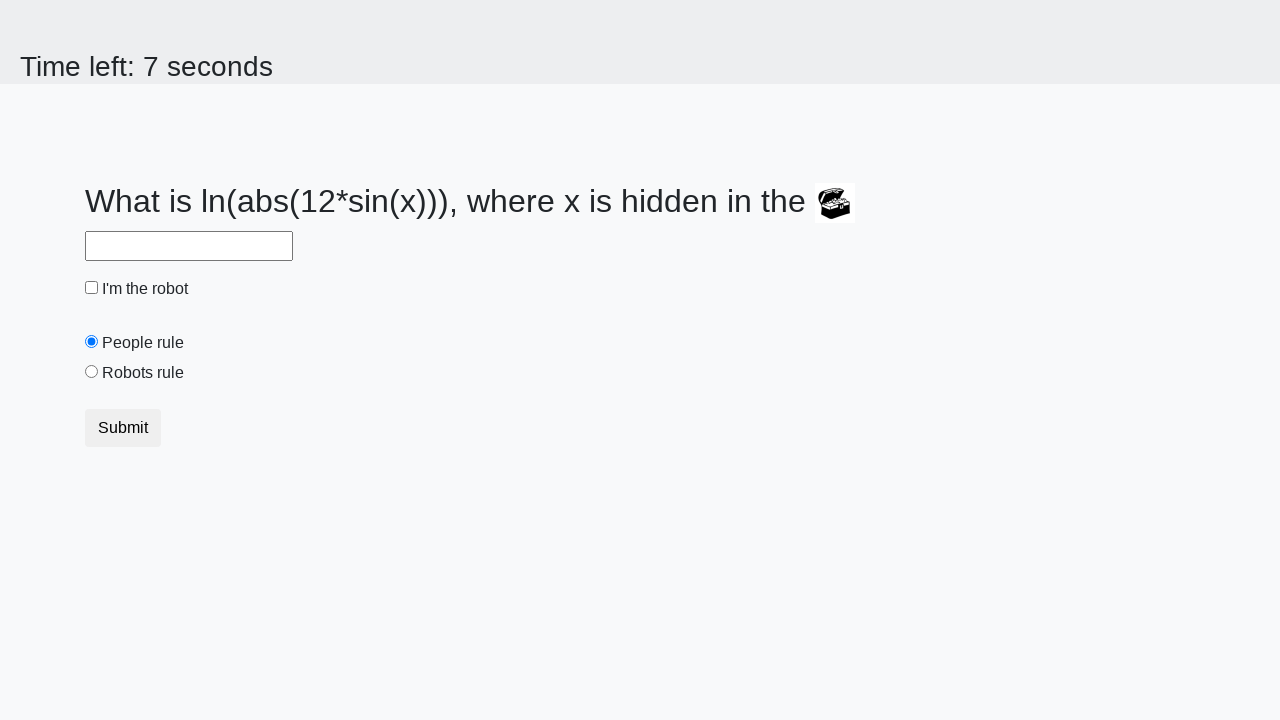

Located the treasure element
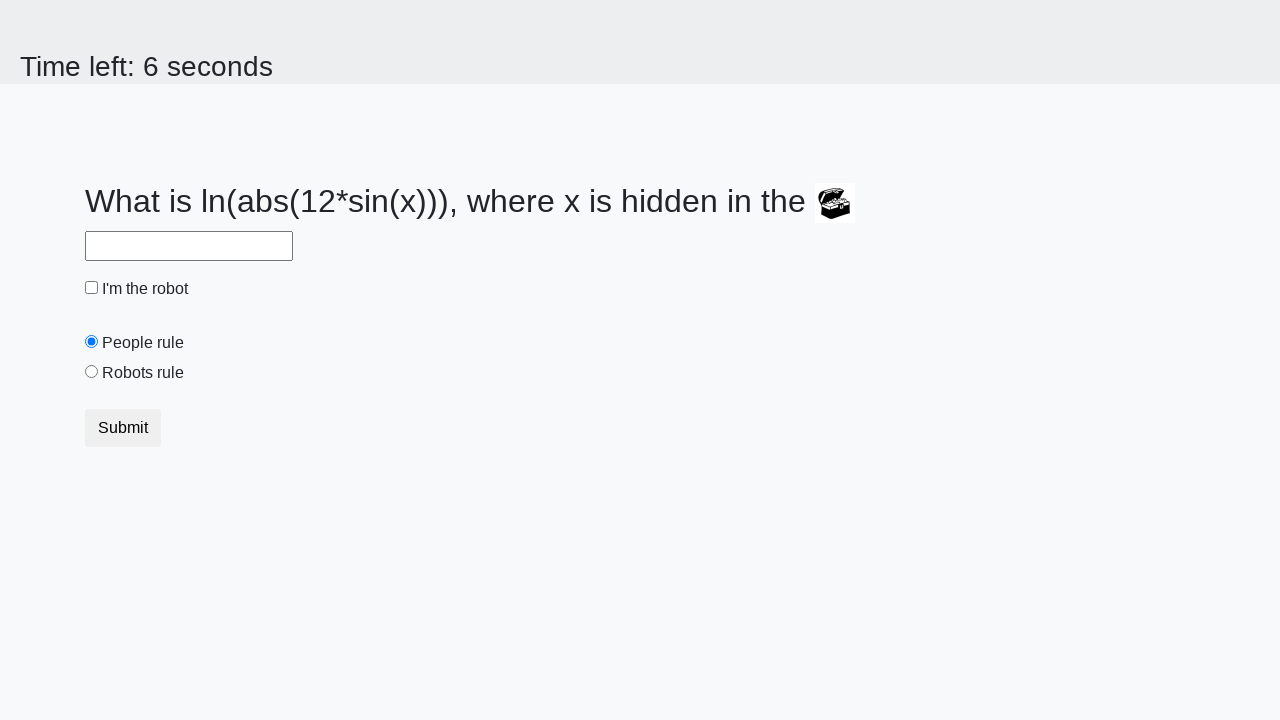

Retrieved valuex attribute from treasure element
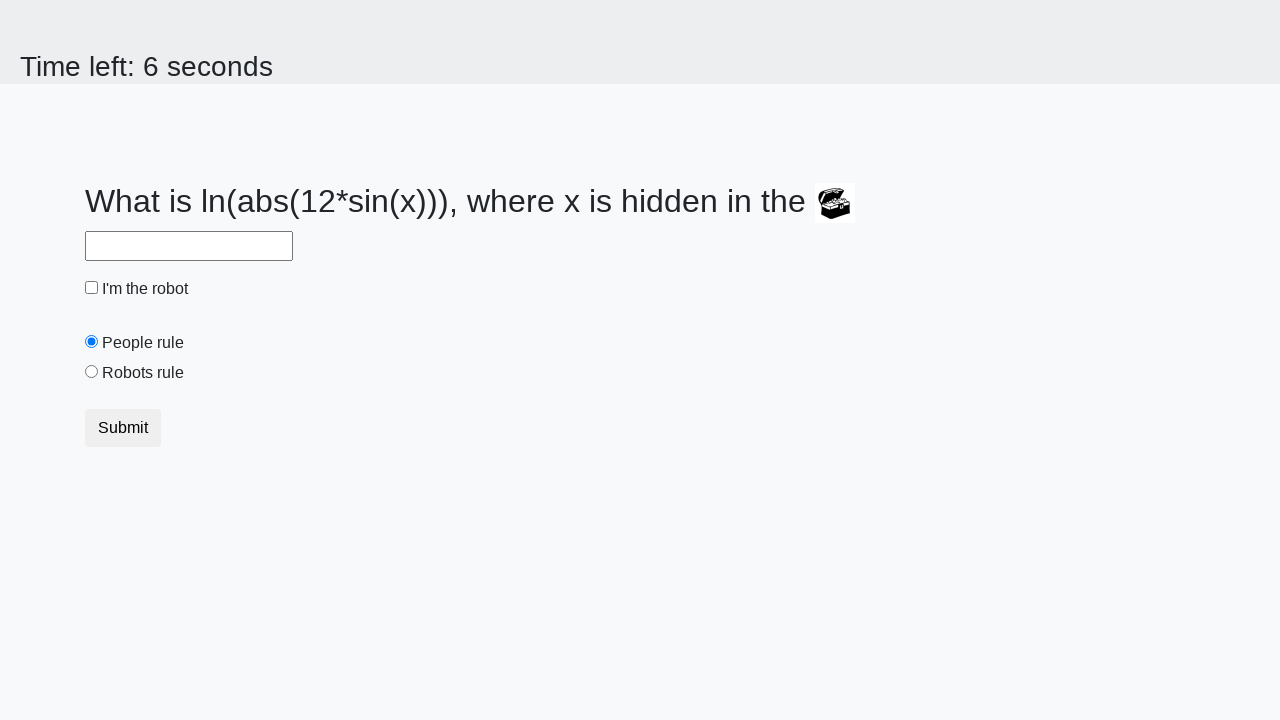

Calculated mathematical formula result: 2.22132287143797
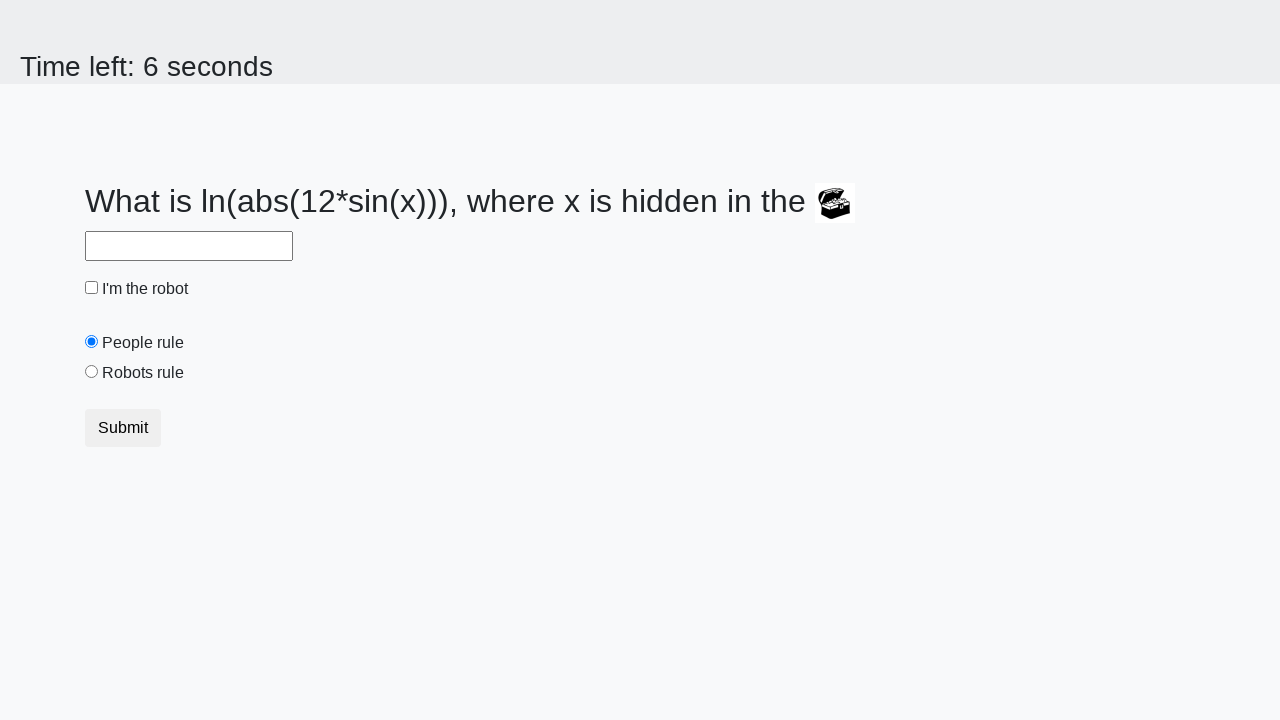

Filled answer field with calculated value on #answer
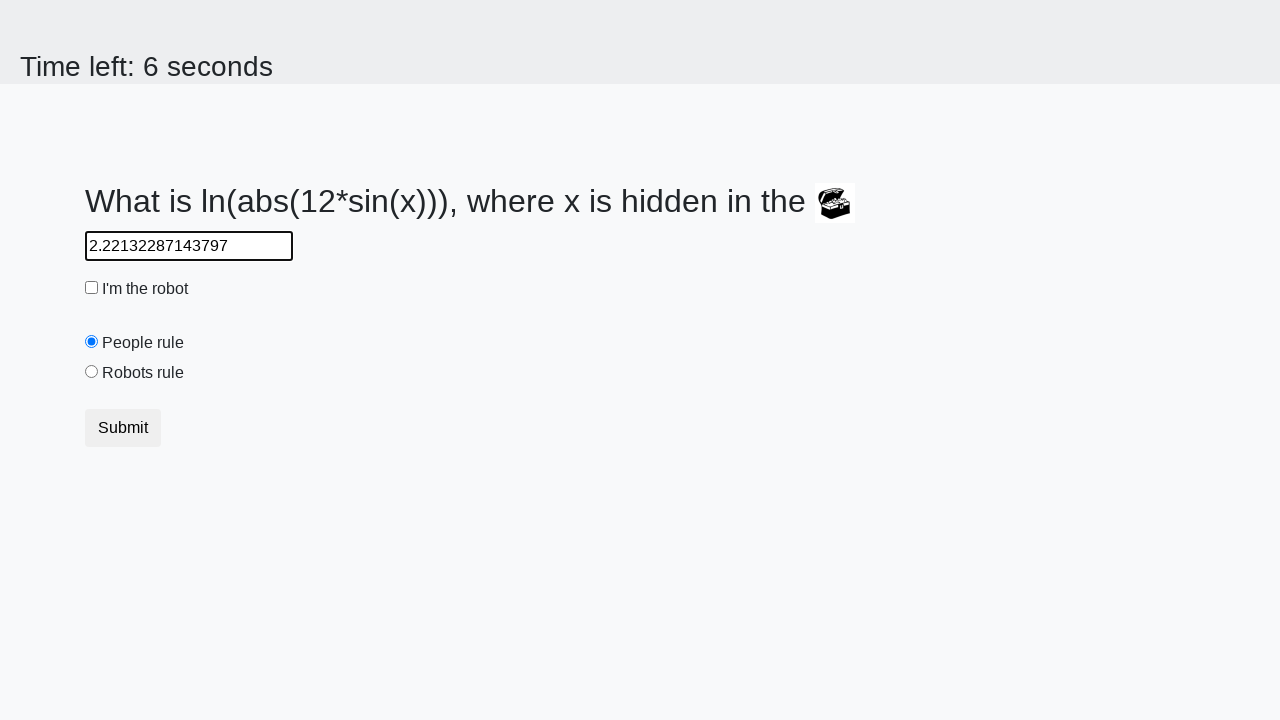

Checked the robot checkbox at (92, 288) on #robotCheckbox
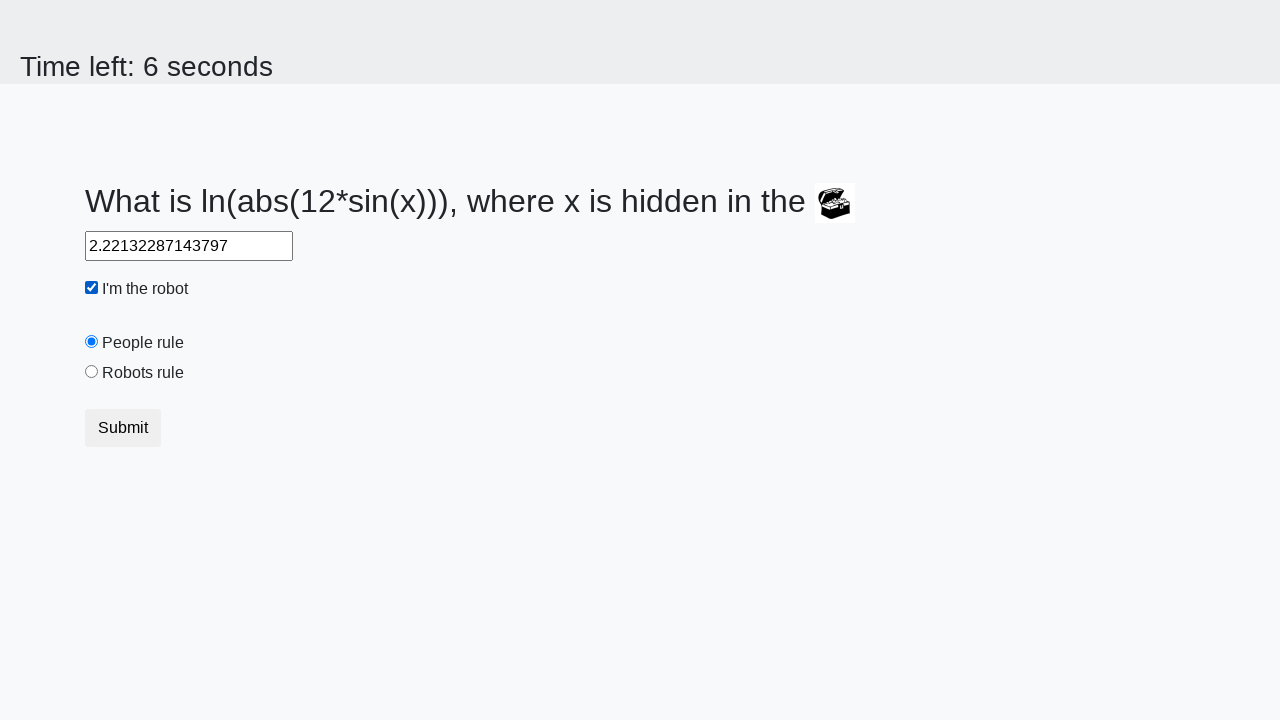

Selected the robots rule radio button at (92, 372) on #robotsRule
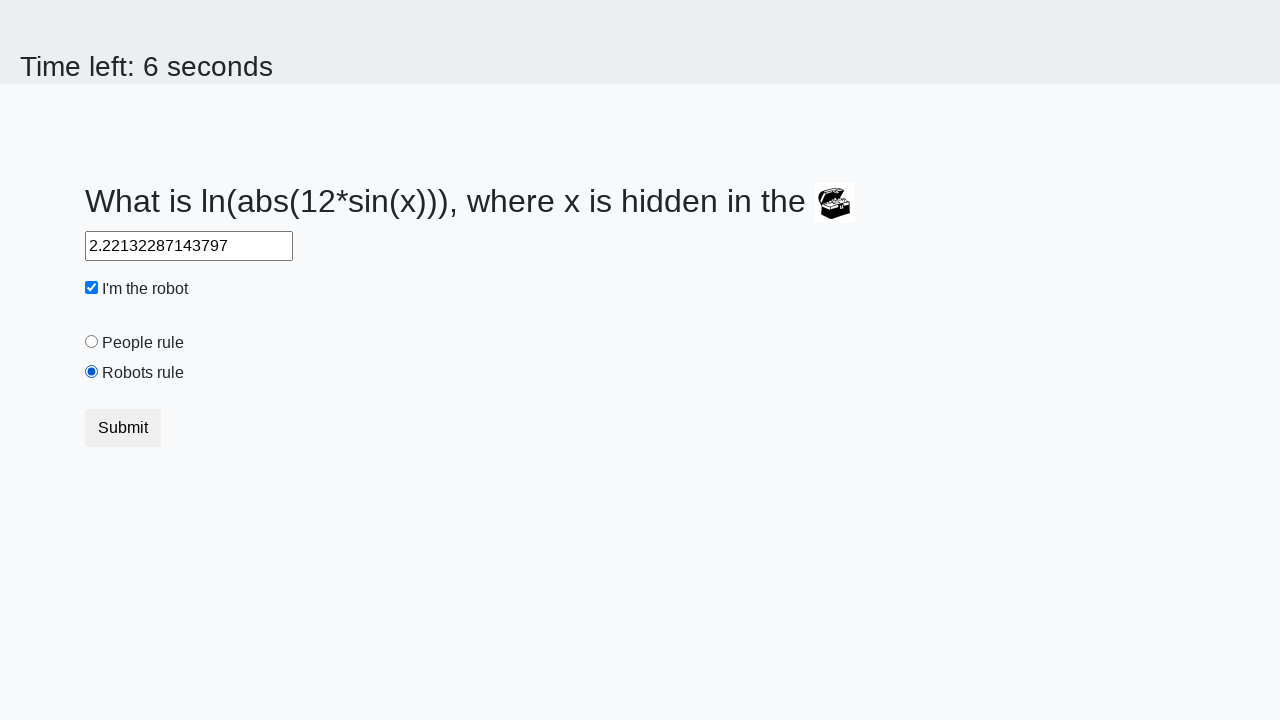

Submitted the form by clicking submit button at (123, 428) on .btn
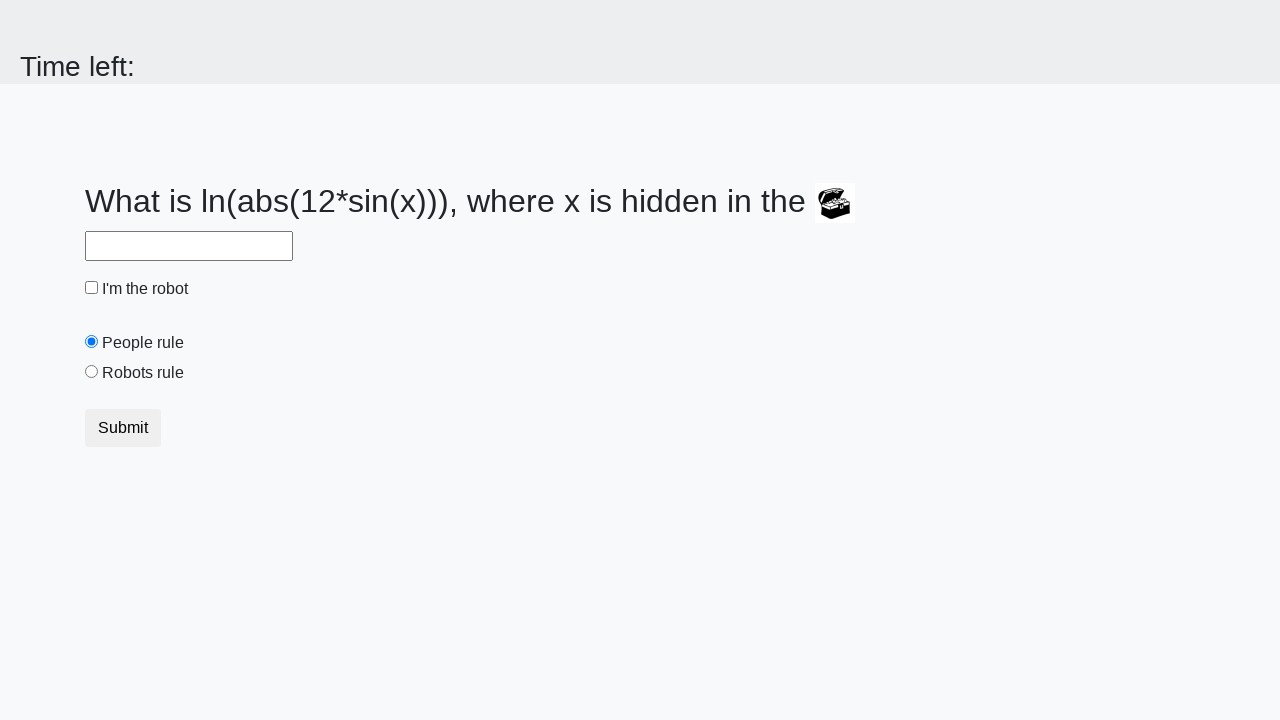

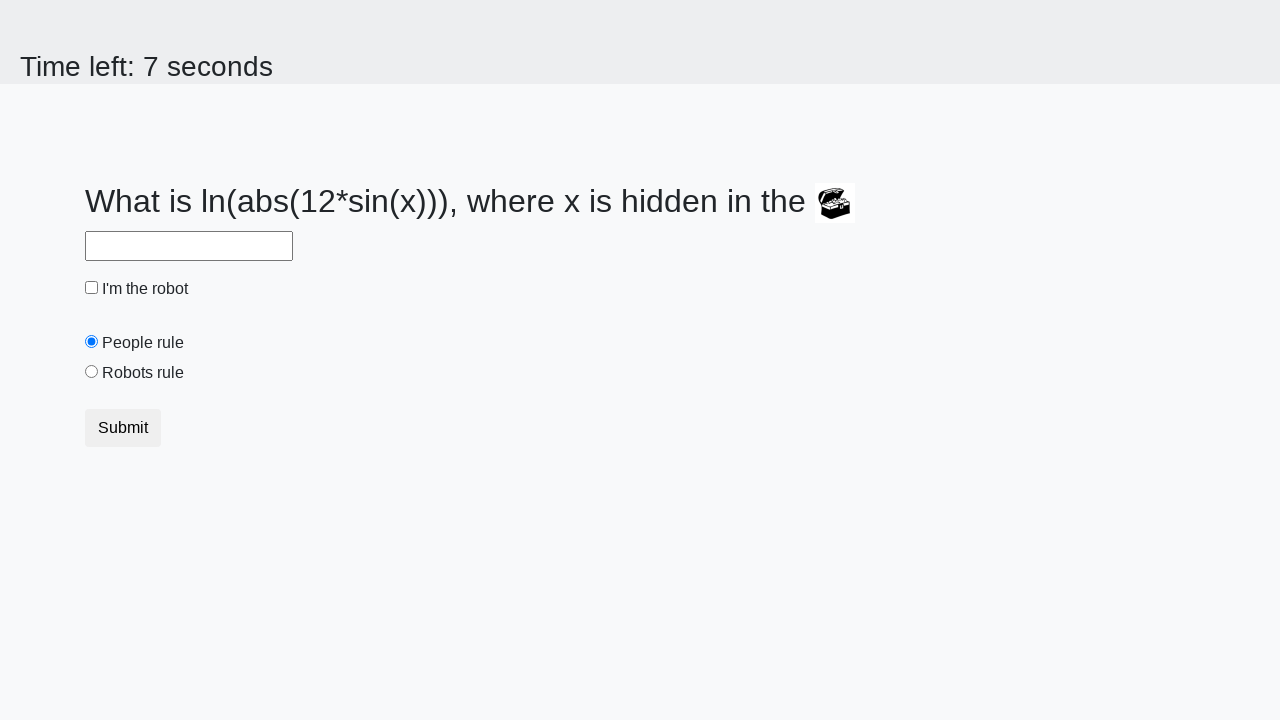